Navigates to WebdriverIO homepage and retrieves the subtitle text

Starting URL: https://webdriver.io

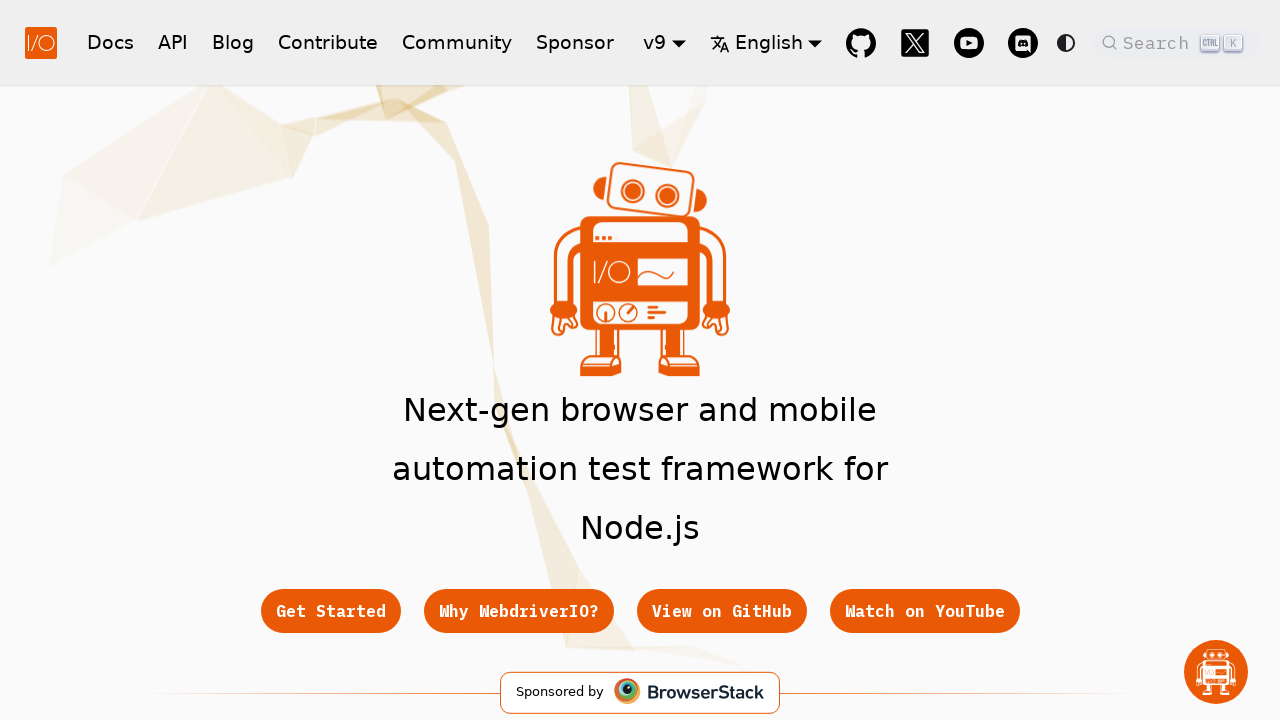

Located the hero subtitle element
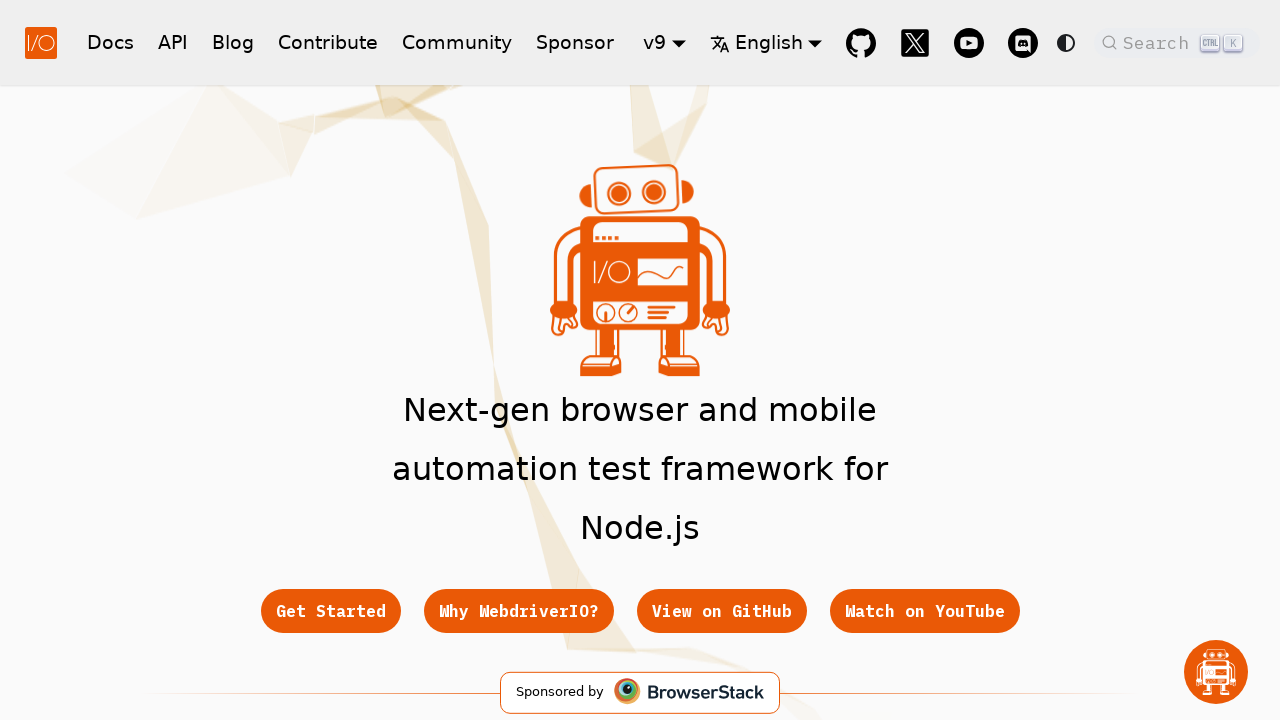

Waited for hero subtitle to load
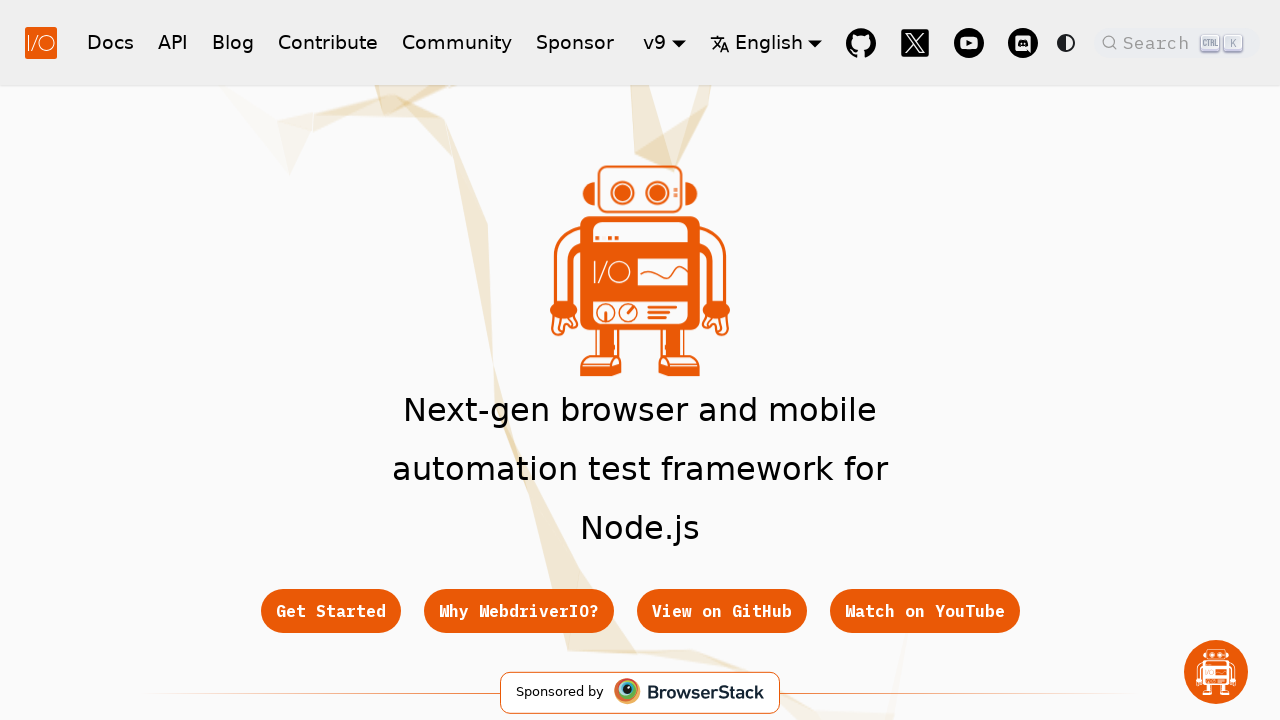

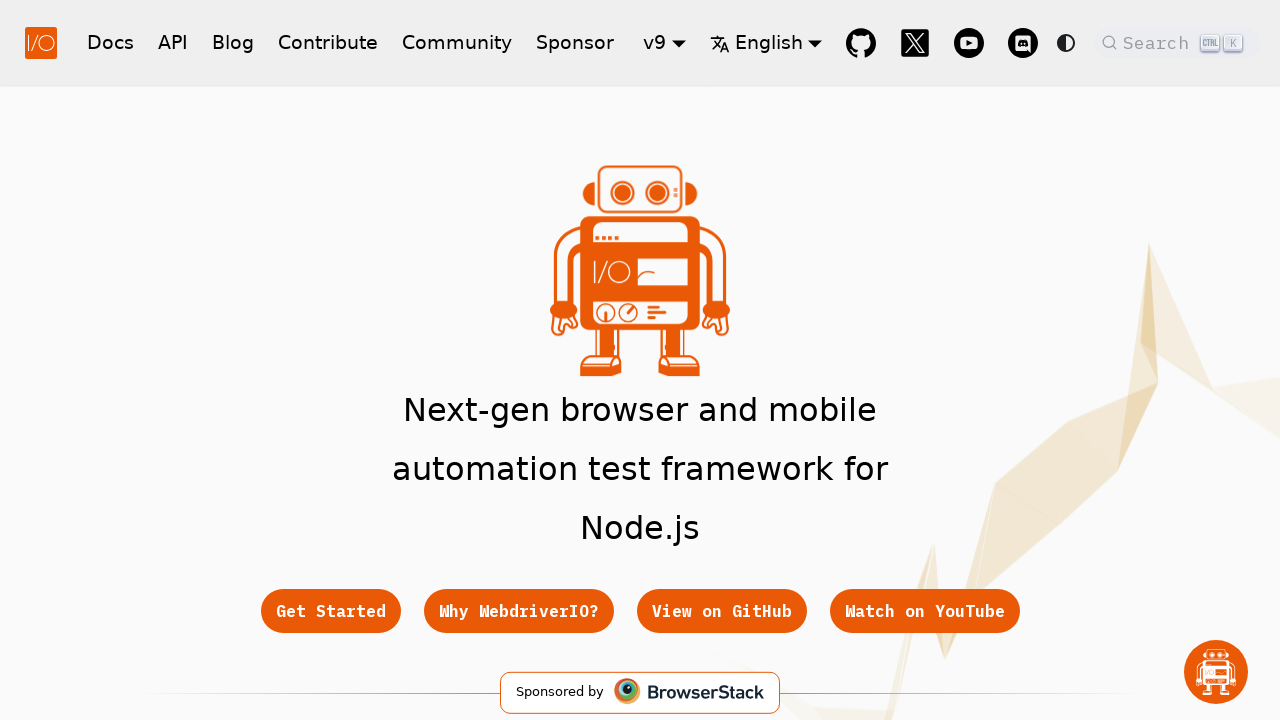